Tests an online calculator by entering values into a canvas-based calculator interface, performing basic arithmetic operations (addition), and pressing control buttons like Enter and Clear.

Starting URL: https://www.online-calculator.com/full-screen-calculator/

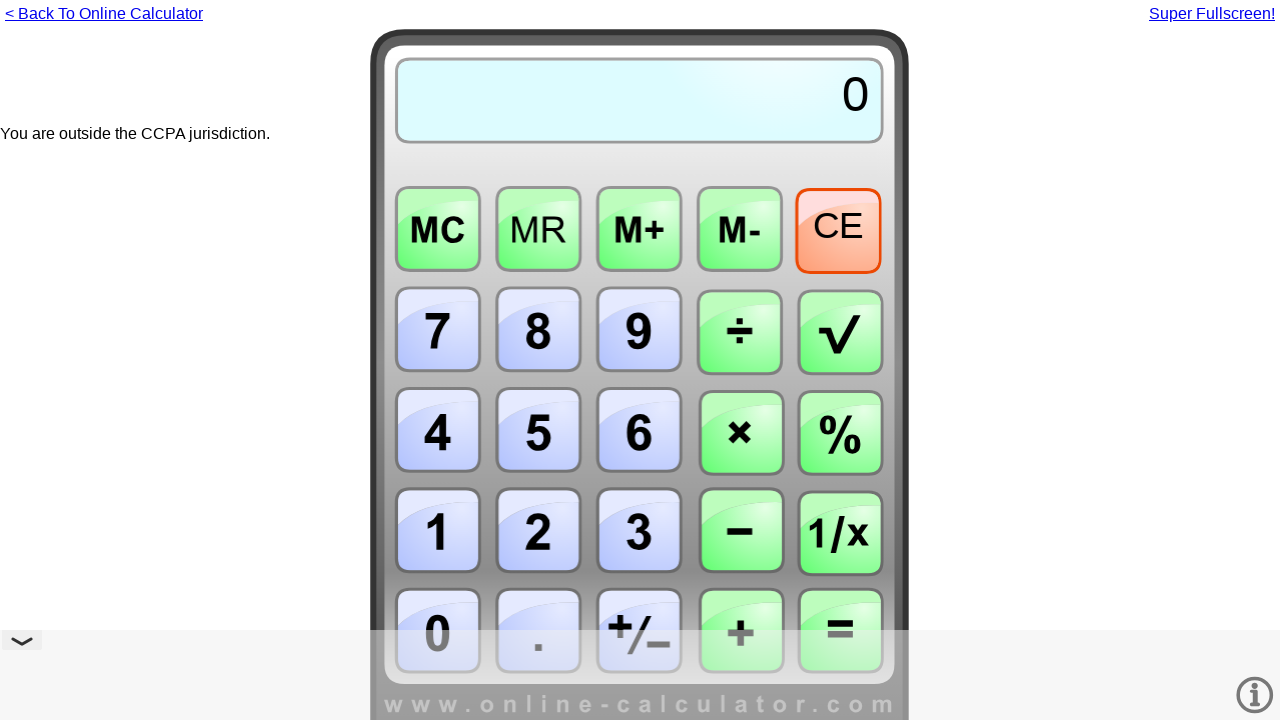

Waited for page to fully load (networkidle state)
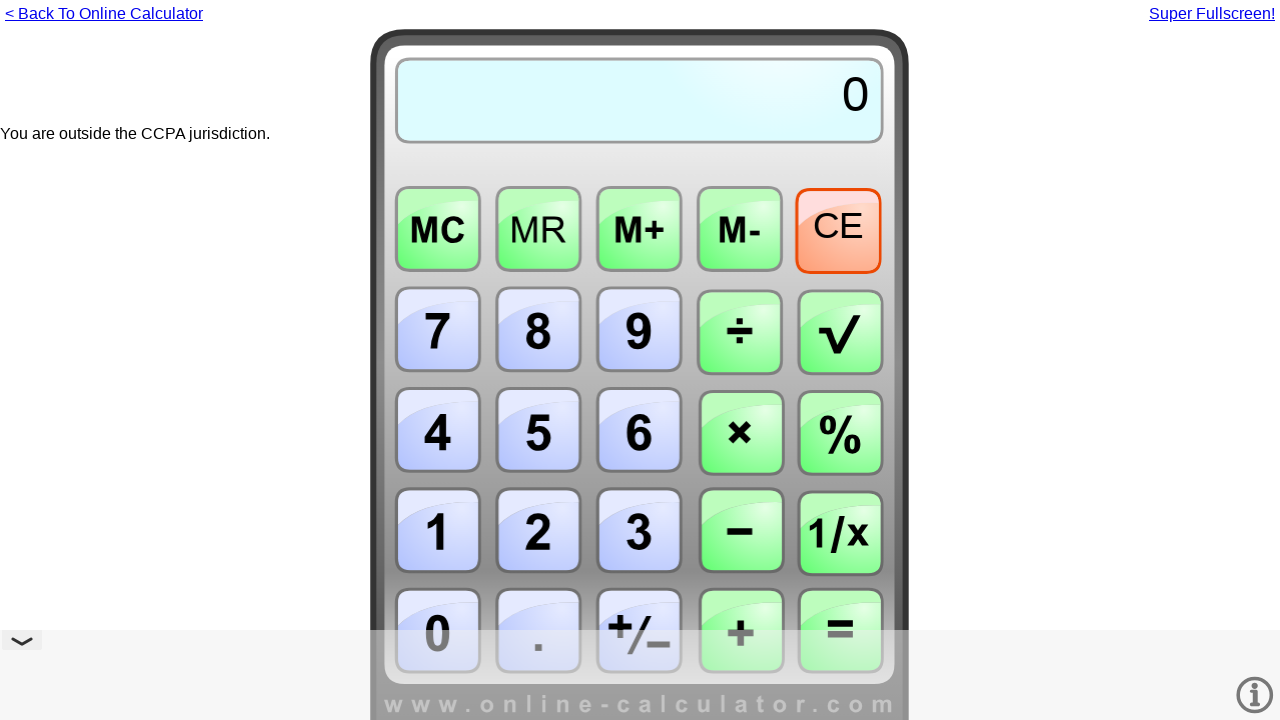

Located calculator iframe
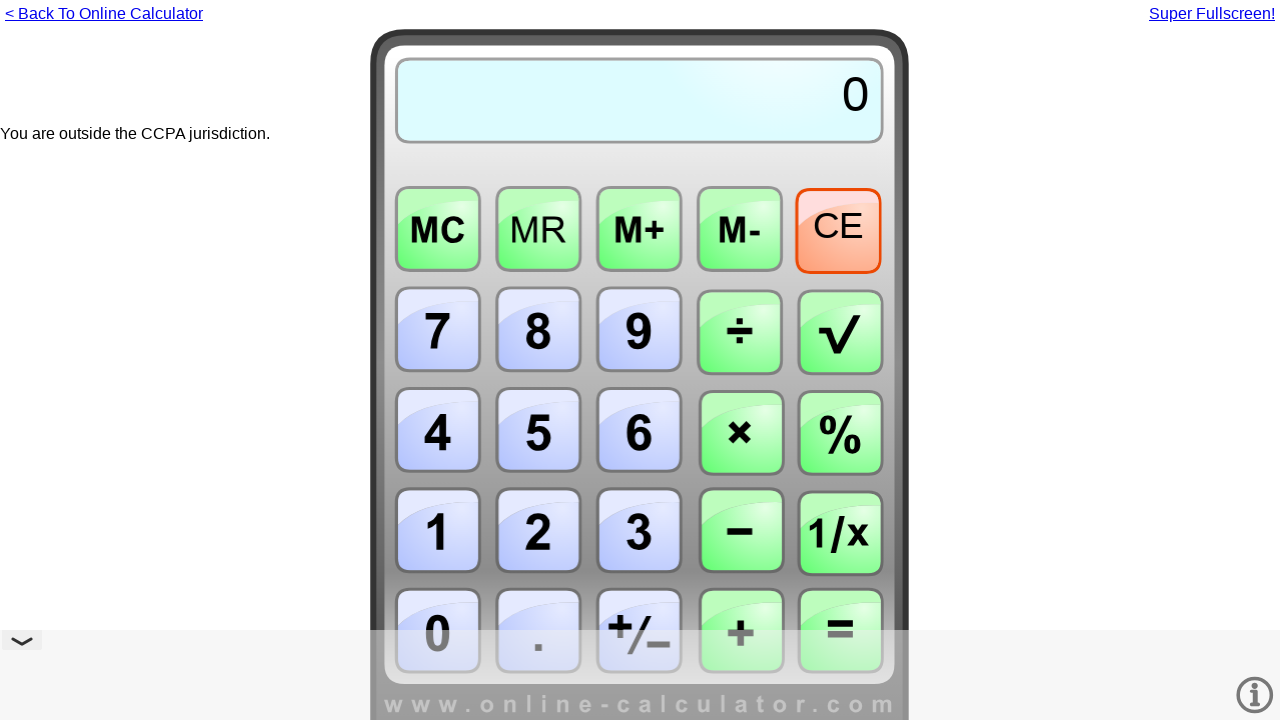

Located canvas element within iframe
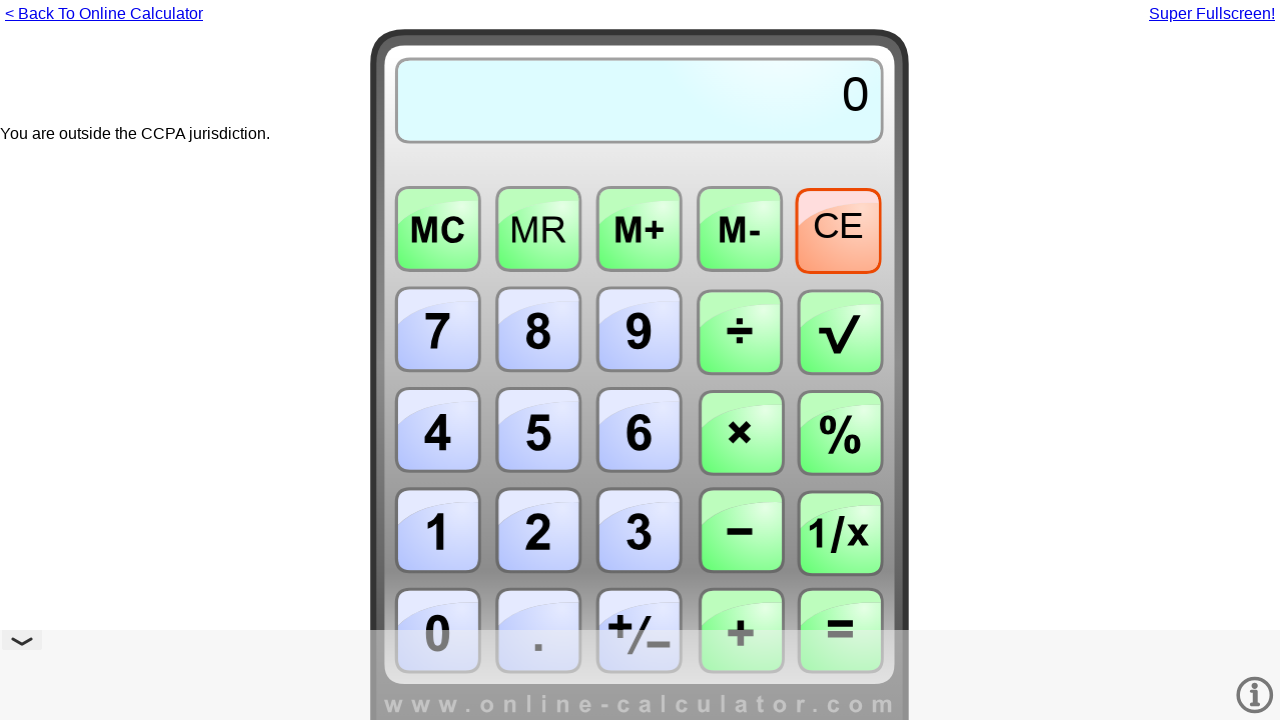

Canvas element became visible
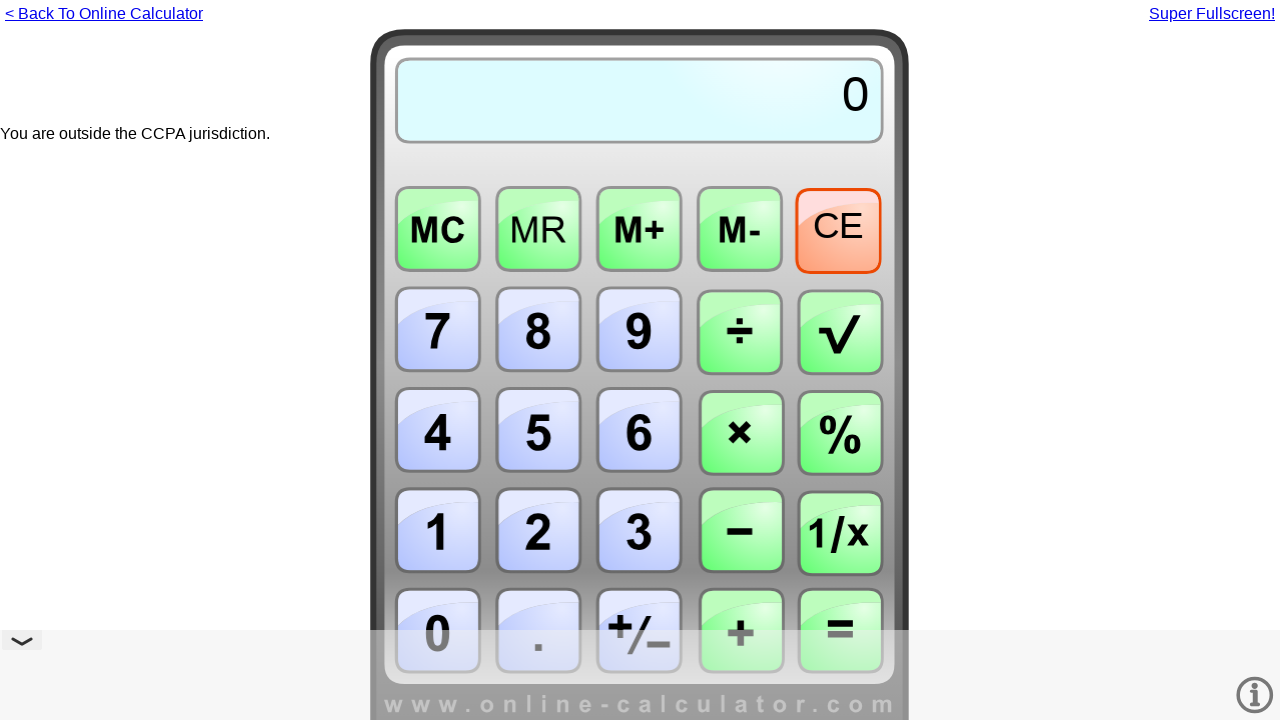

Entered first value '25' into calculator on #fullframe >> internal:control=enter-frame >> #canvas
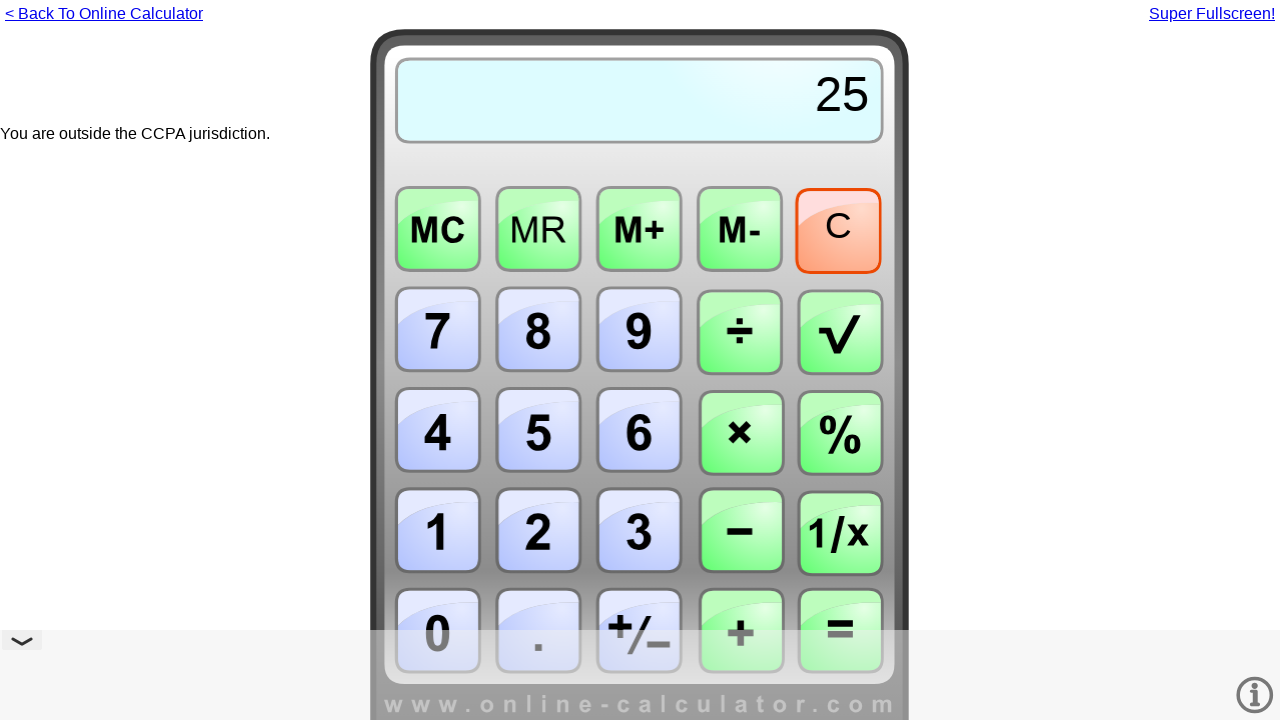

Entered addition operator '+' on #fullframe >> internal:control=enter-frame >> #canvas
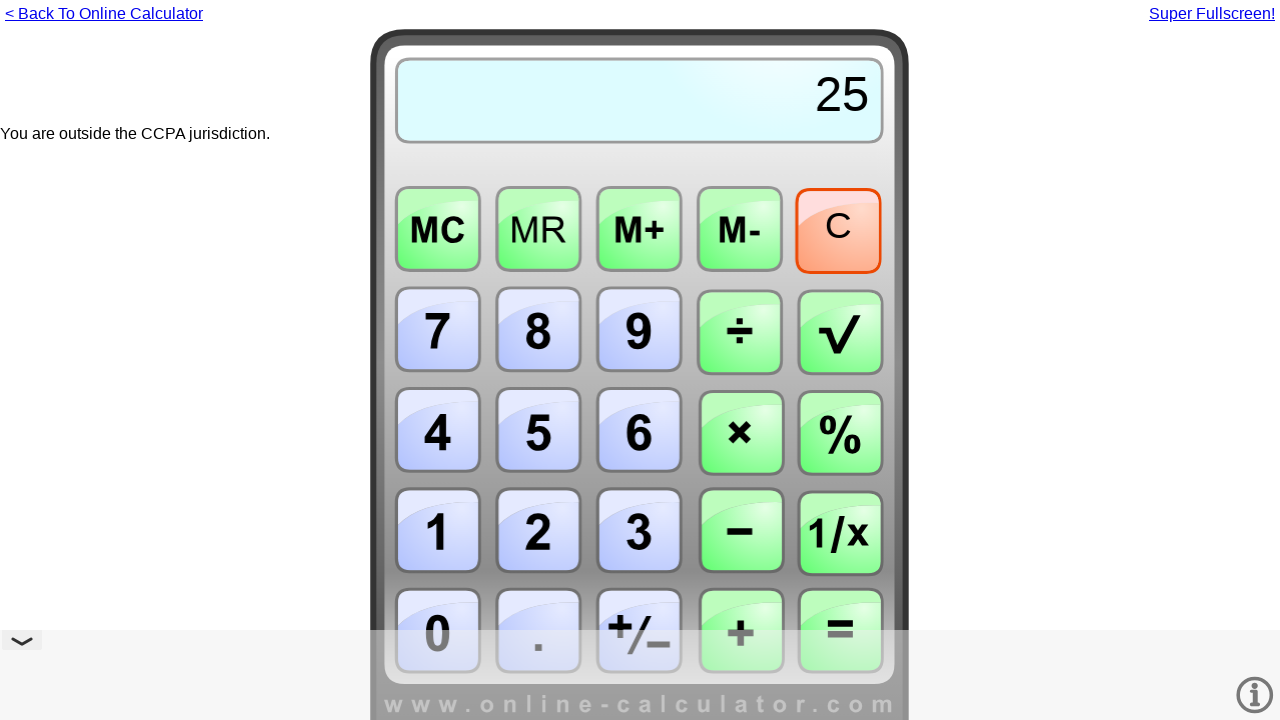

Entered second value '17' into calculator on #fullframe >> internal:control=enter-frame >> #canvas
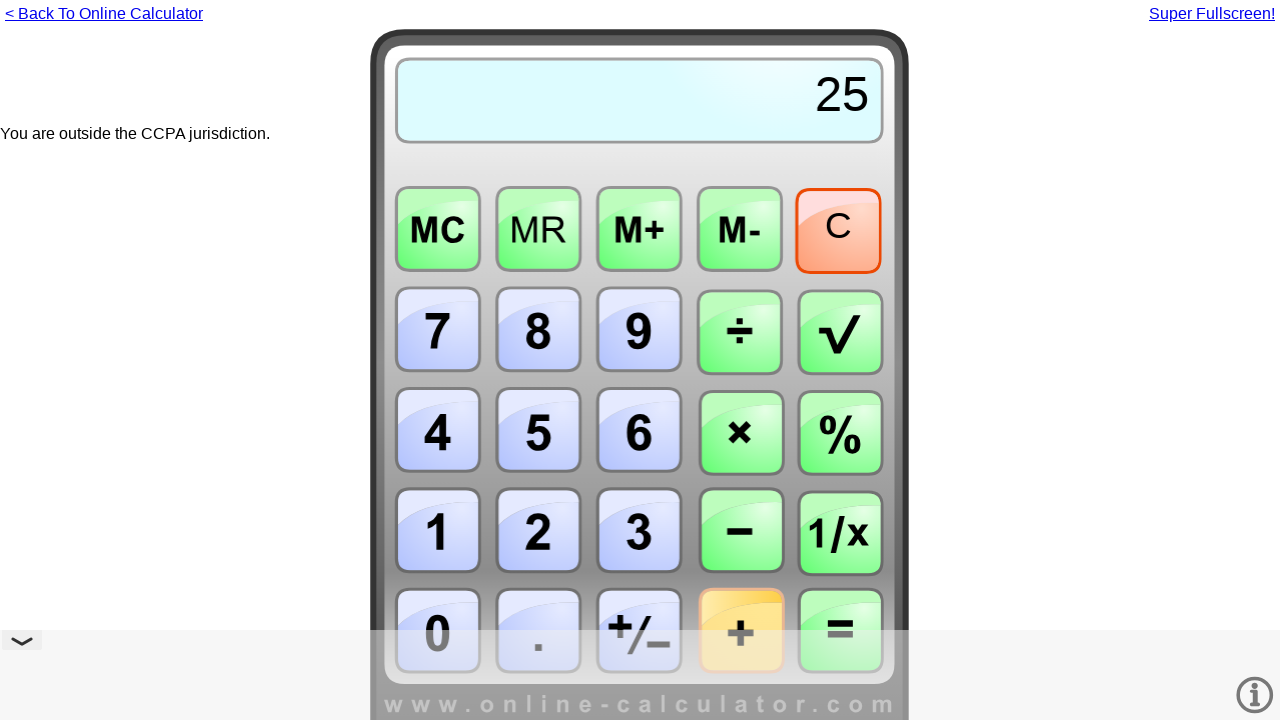

Pressed Enter to calculate the result (25 + 17) on #fullframe >> internal:control=enter-frame >> #canvas
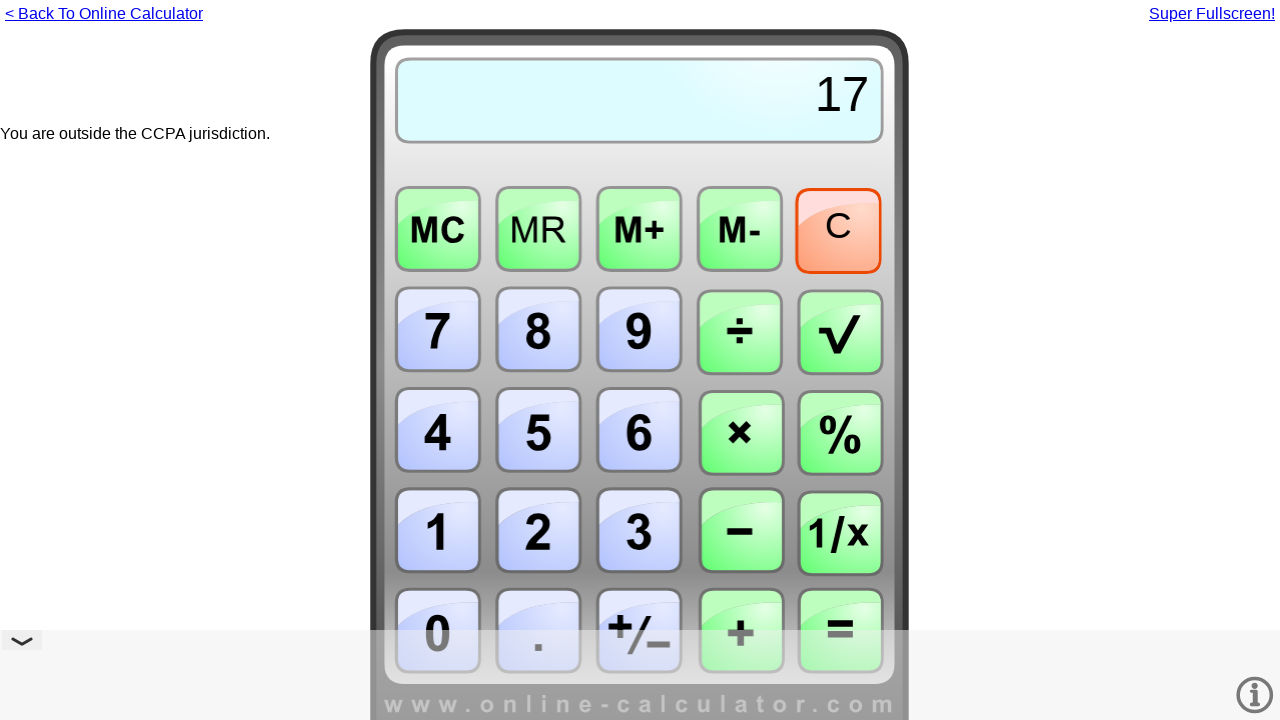

Waited 500ms for calculation result to display
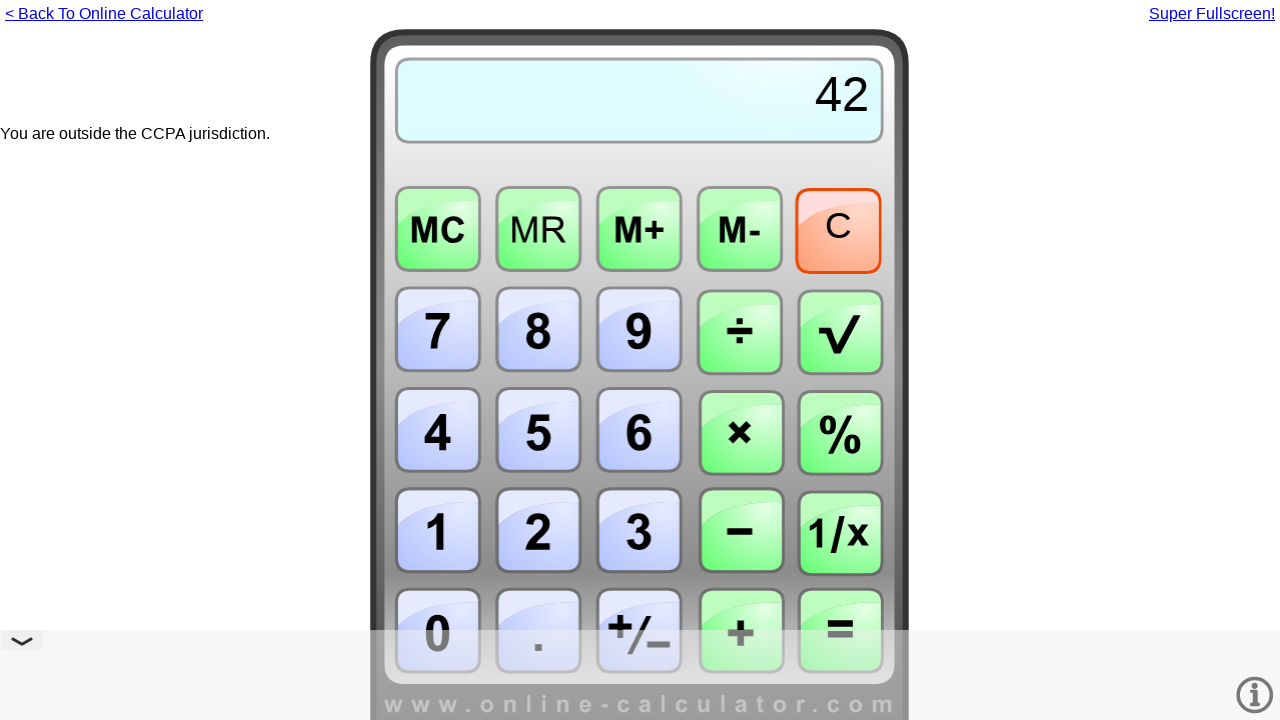

Pressed 'C' to clear the calculator on #fullframe >> internal:control=enter-frame >> #canvas
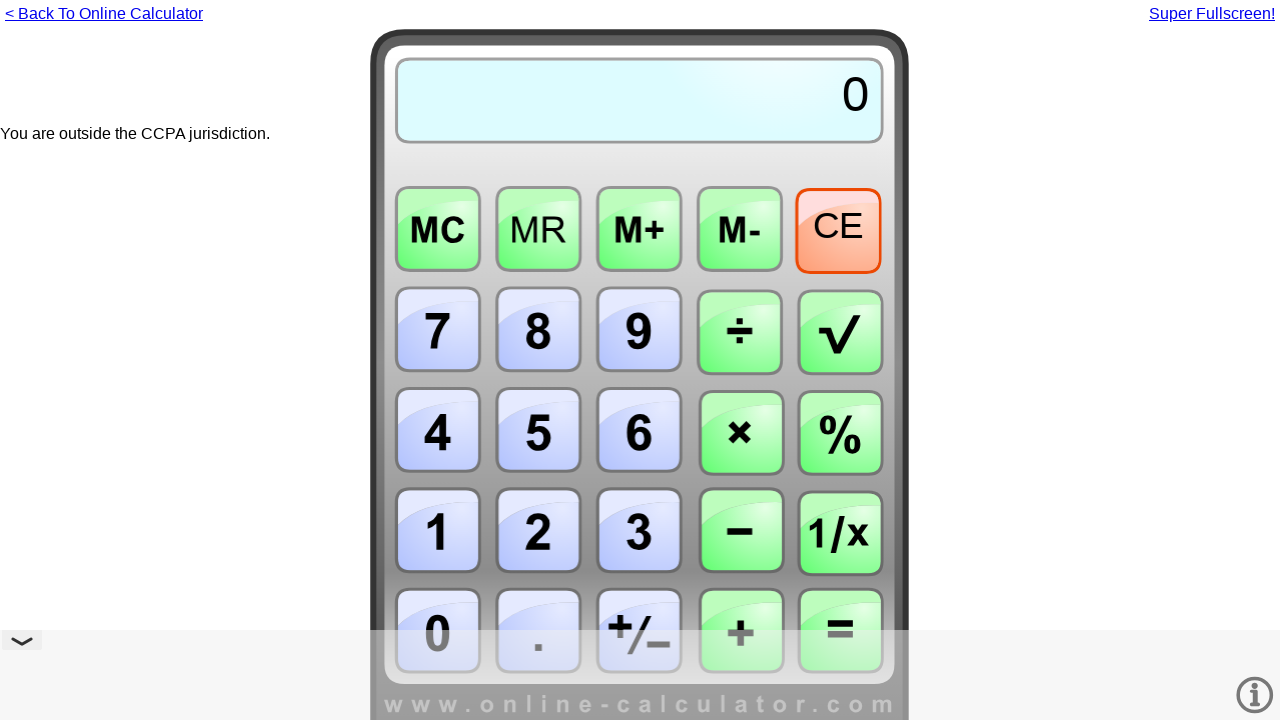

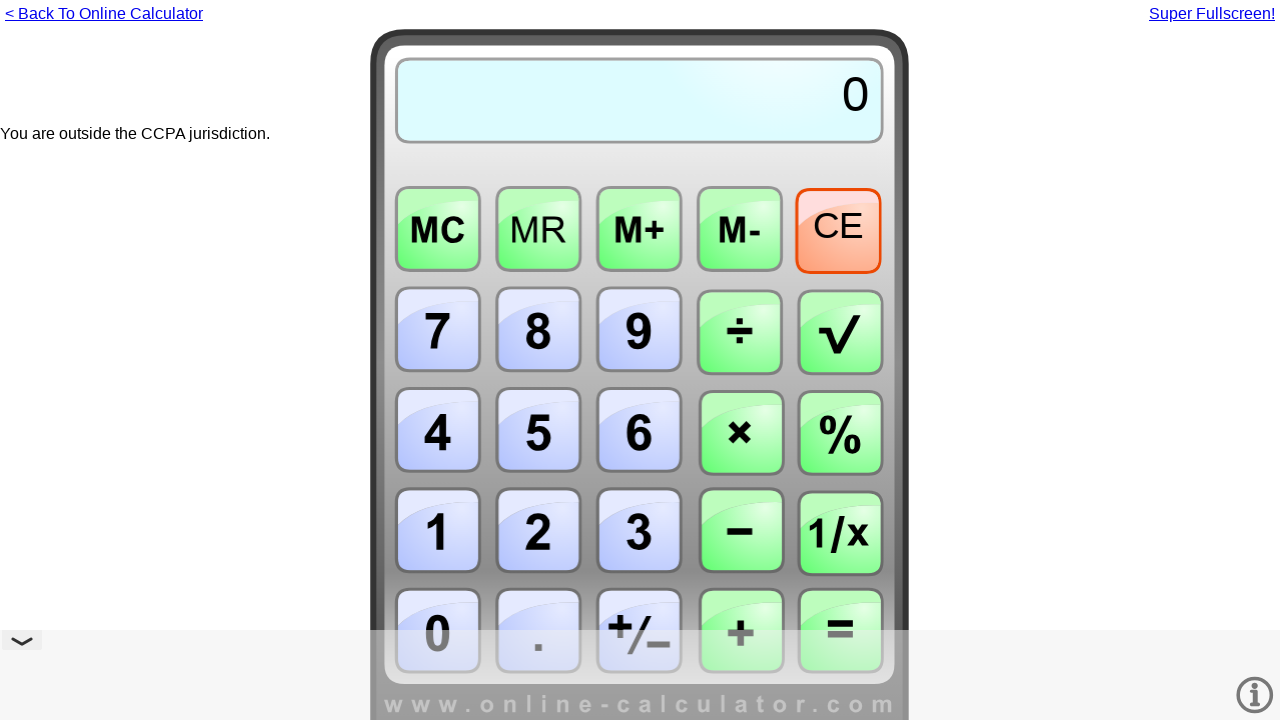